Tests that todo data persists after page reload

Starting URL: https://demo.playwright.dev/todomvc

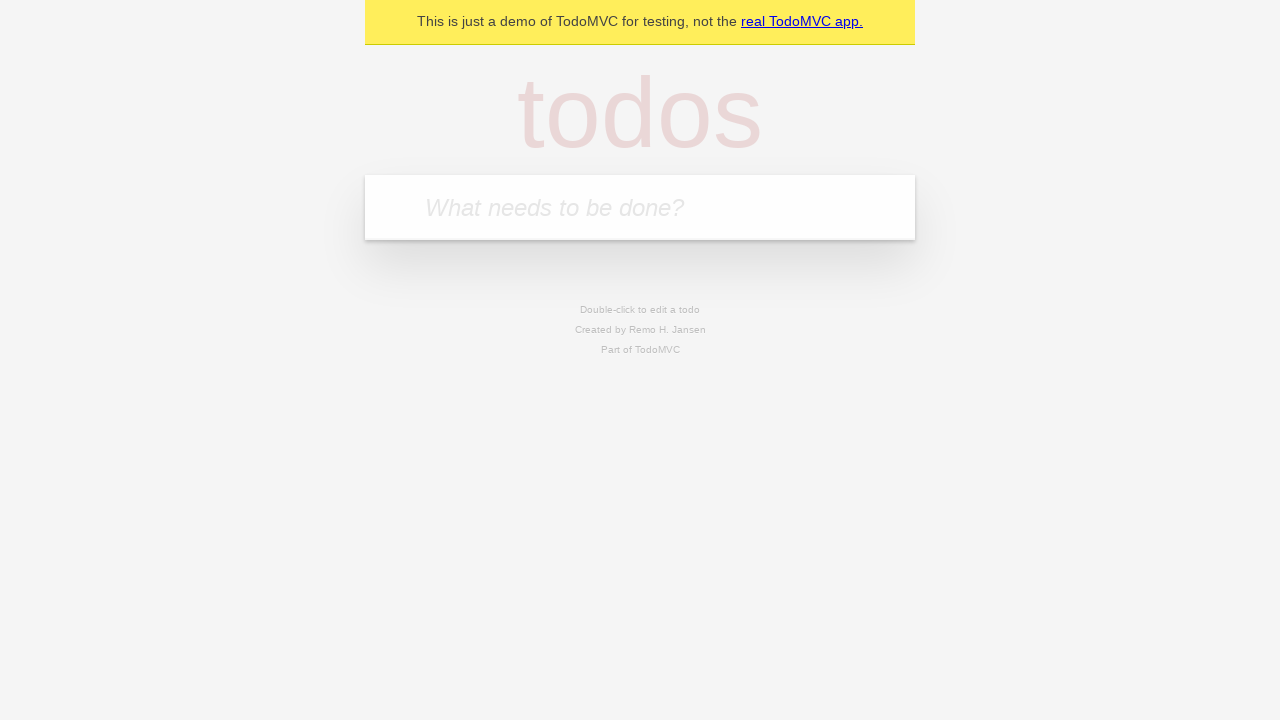

Filled todo input with 'buy some cheese' on internal:attr=[placeholder="What needs to be done?"i]
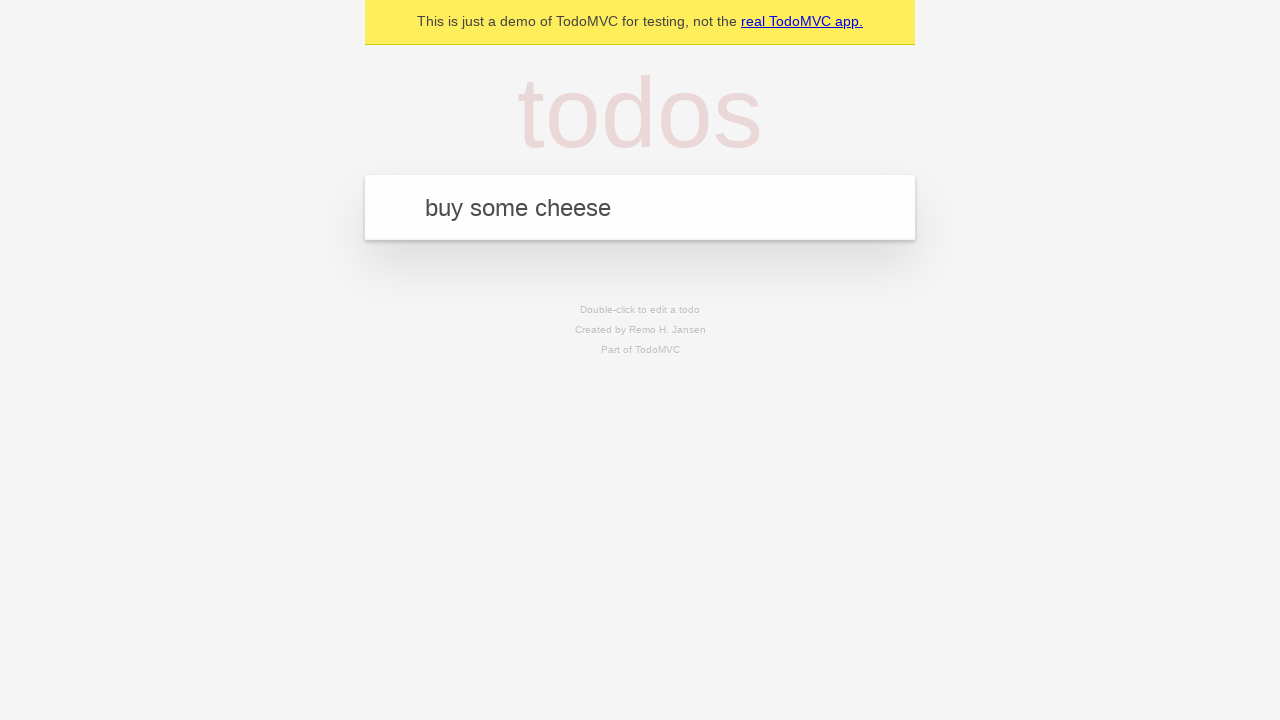

Pressed Enter to add first todo item on internal:attr=[placeholder="What needs to be done?"i]
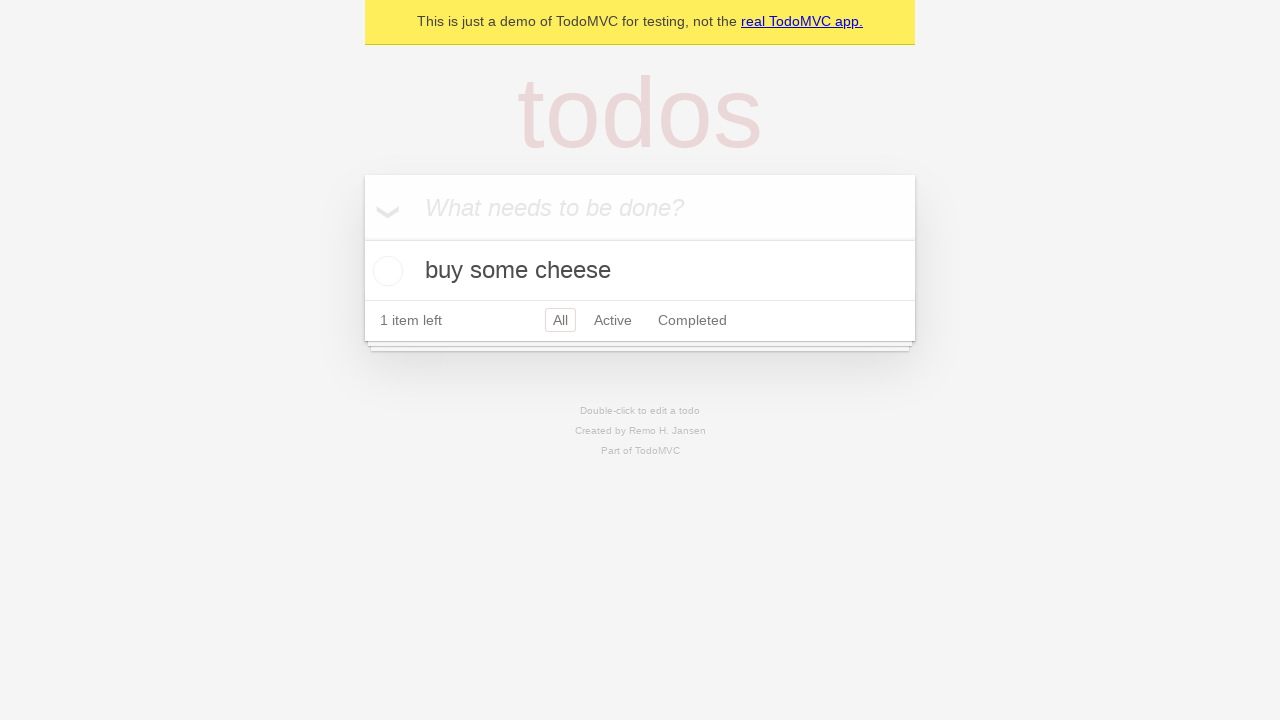

Filled todo input with 'feed the cat' on internal:attr=[placeholder="What needs to be done?"i]
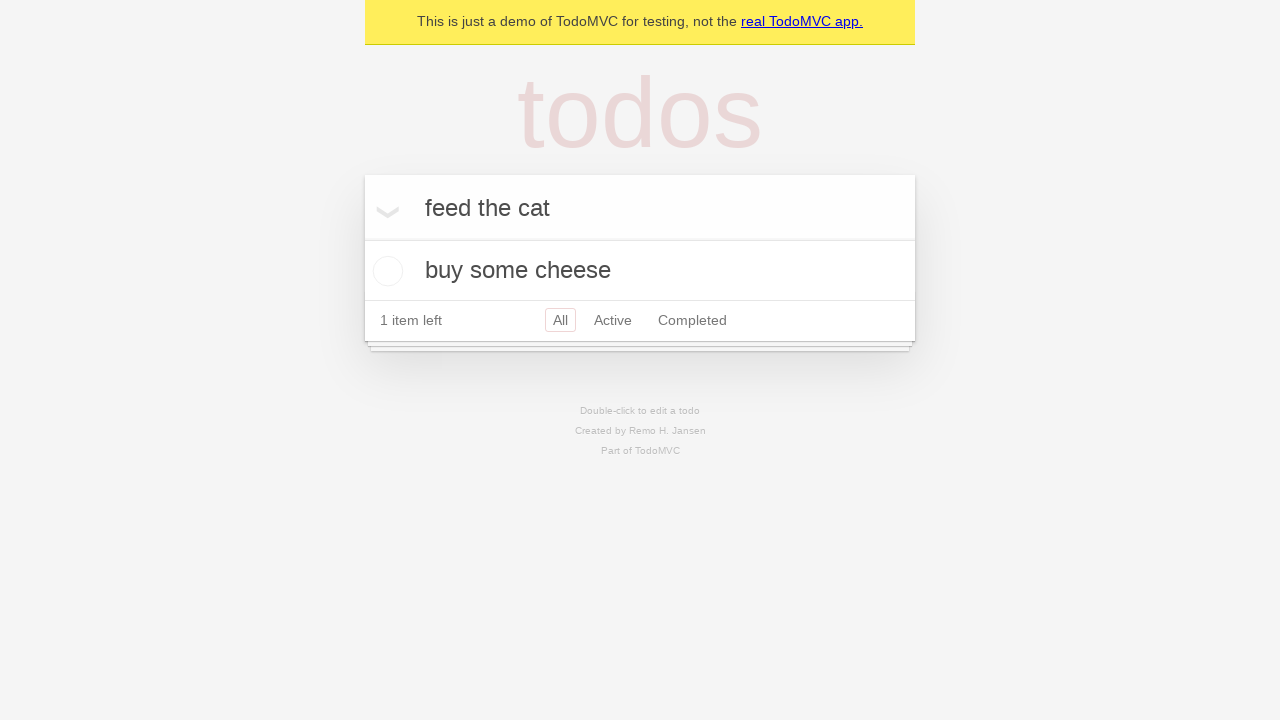

Pressed Enter to add second todo item on internal:attr=[placeholder="What needs to be done?"i]
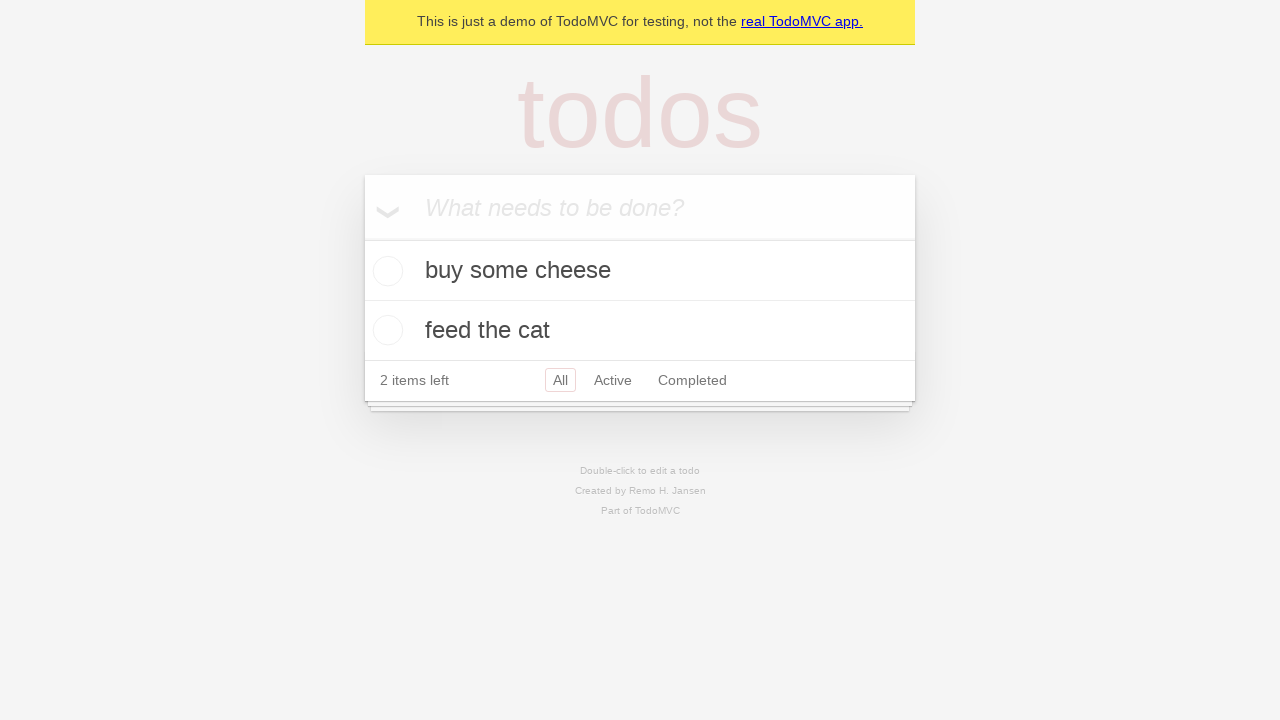

Checked the first todo item as complete at (385, 271) on internal:testid=[data-testid="todo-item"s] >> nth=0 >> internal:role=checkbox
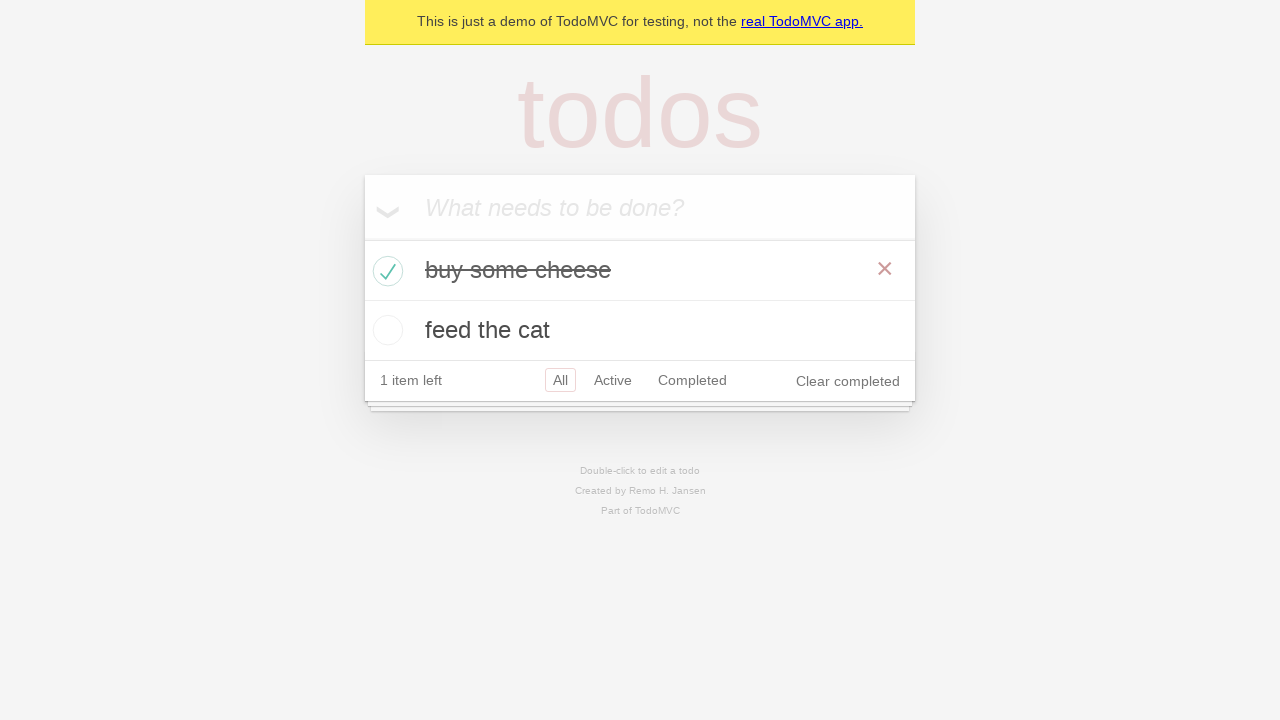

Reloaded the page to test data persistence
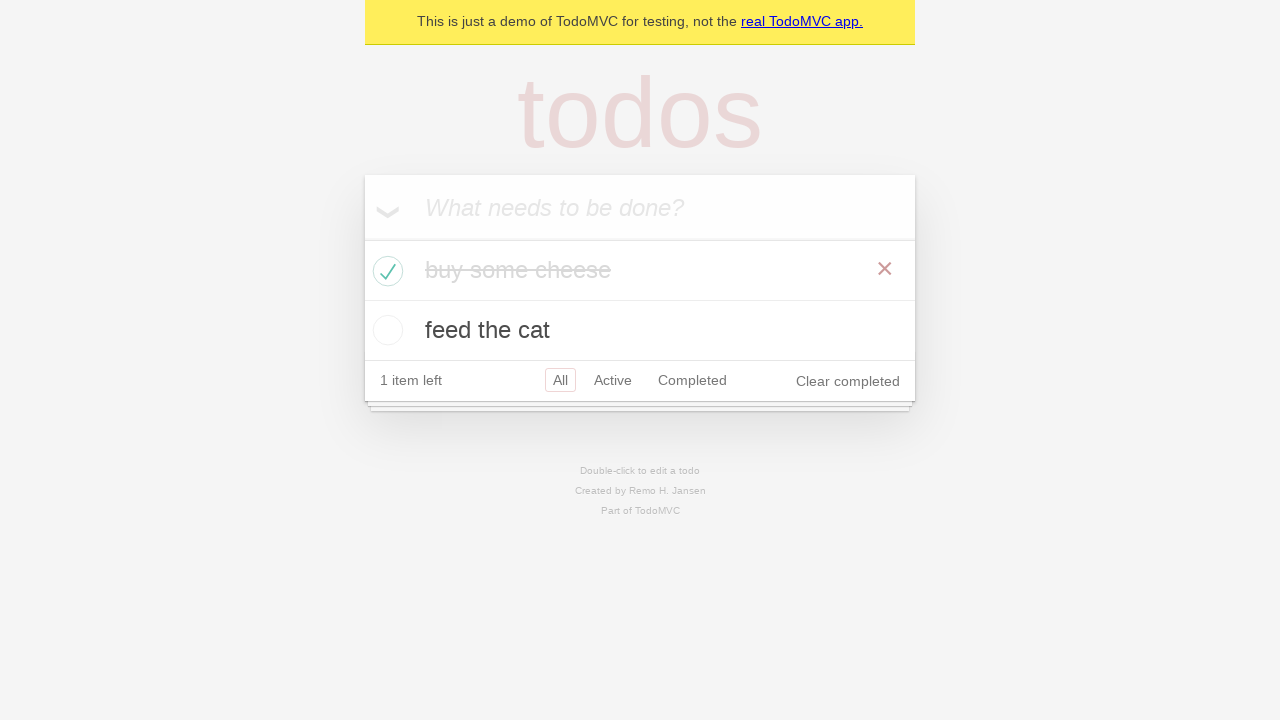

Verified todo items loaded after page reload
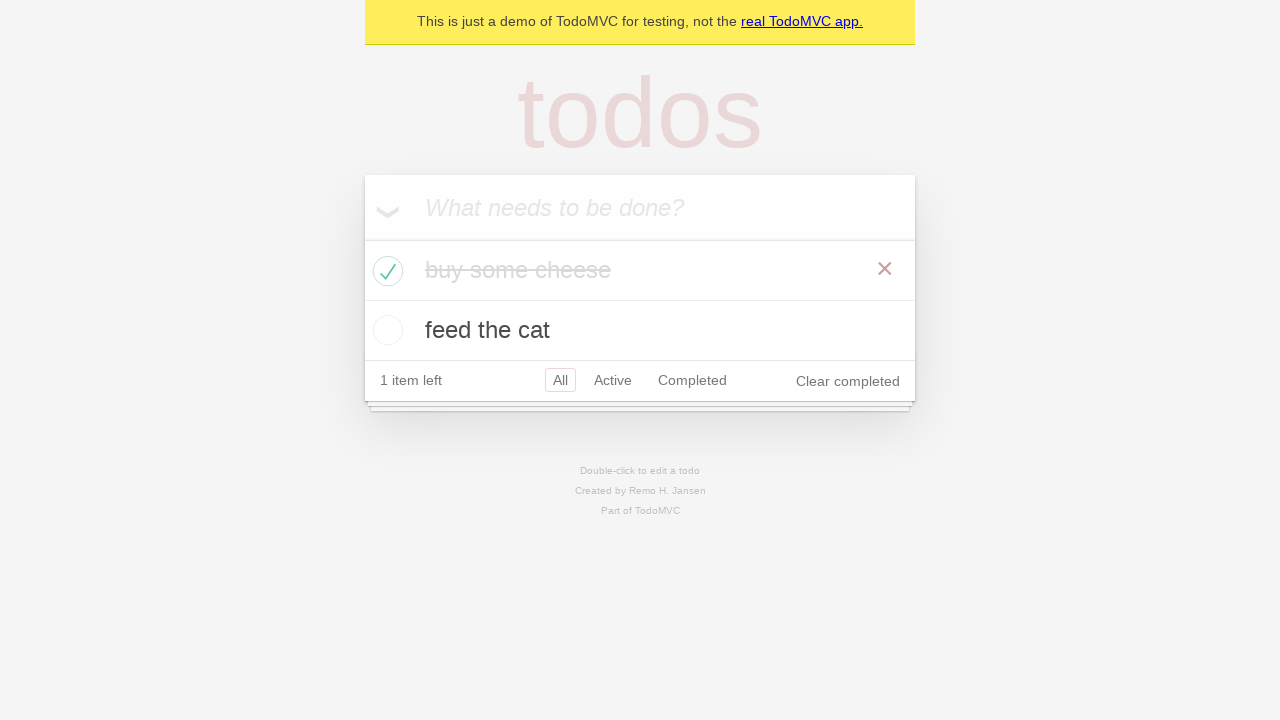

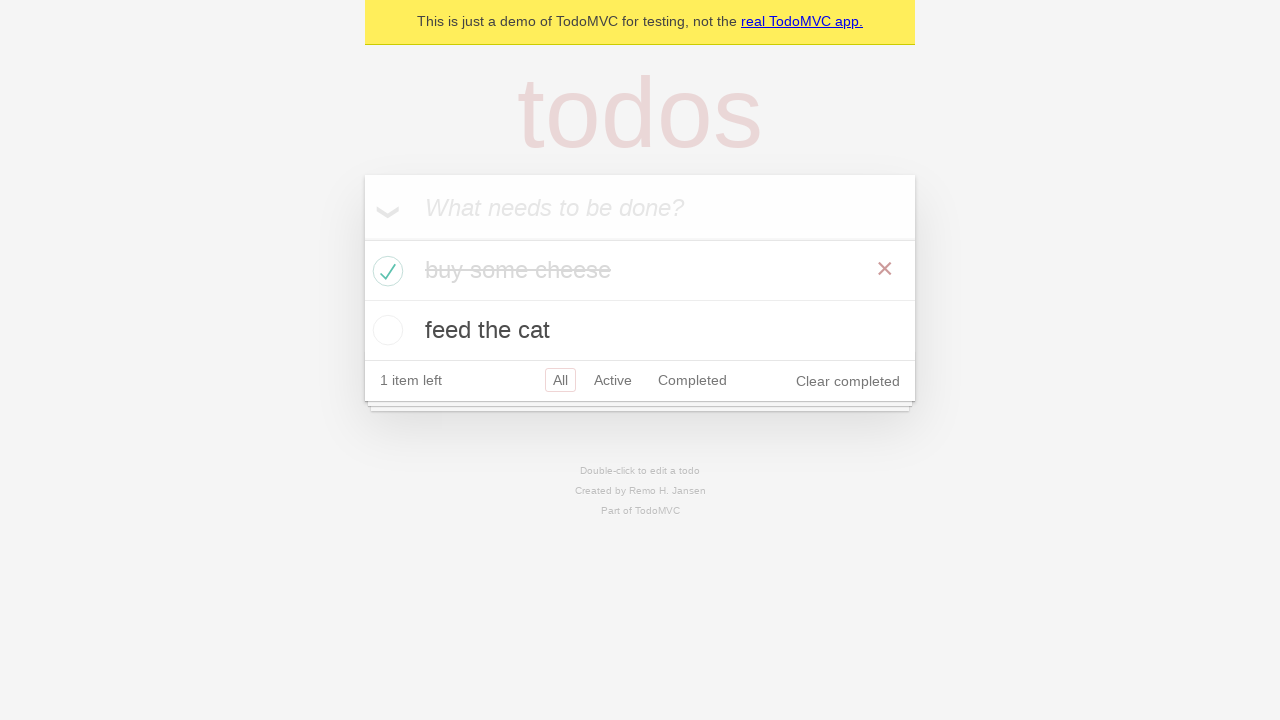